Tests window switching functionality by clicking on Terms link which opens in a new window, then switches between parent and child windows

Starting URL: https://accounts.google.com/signup

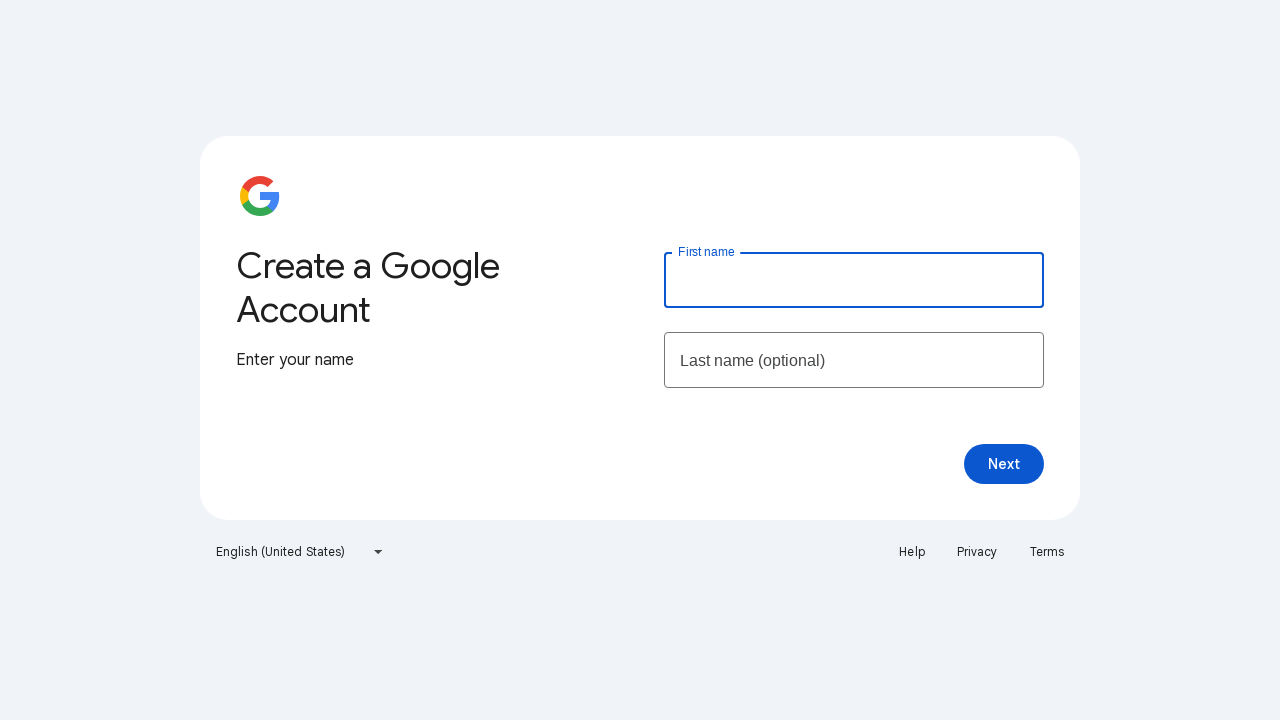

Clicked Terms link which opened in a new window at (1047, 552) on xpath=//a[contains(text(),'Terms')]
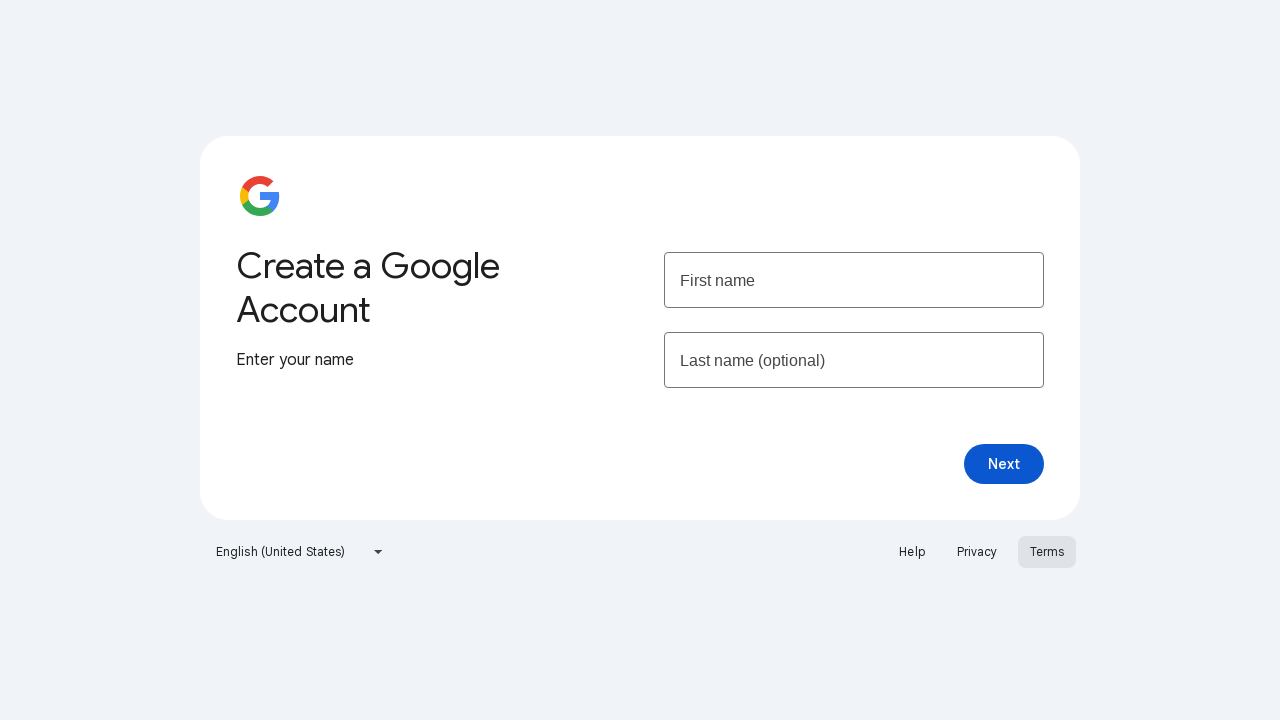

Captured new page/window instance from Terms link
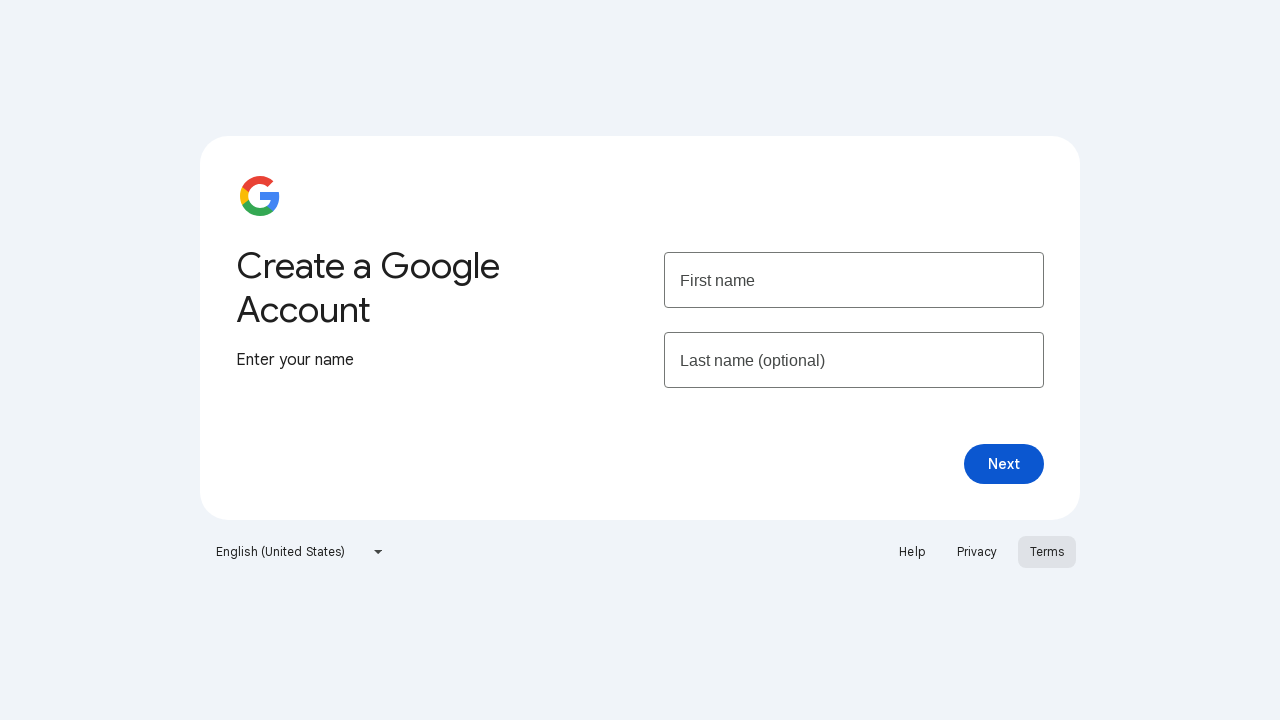

Waited for new window to fully load
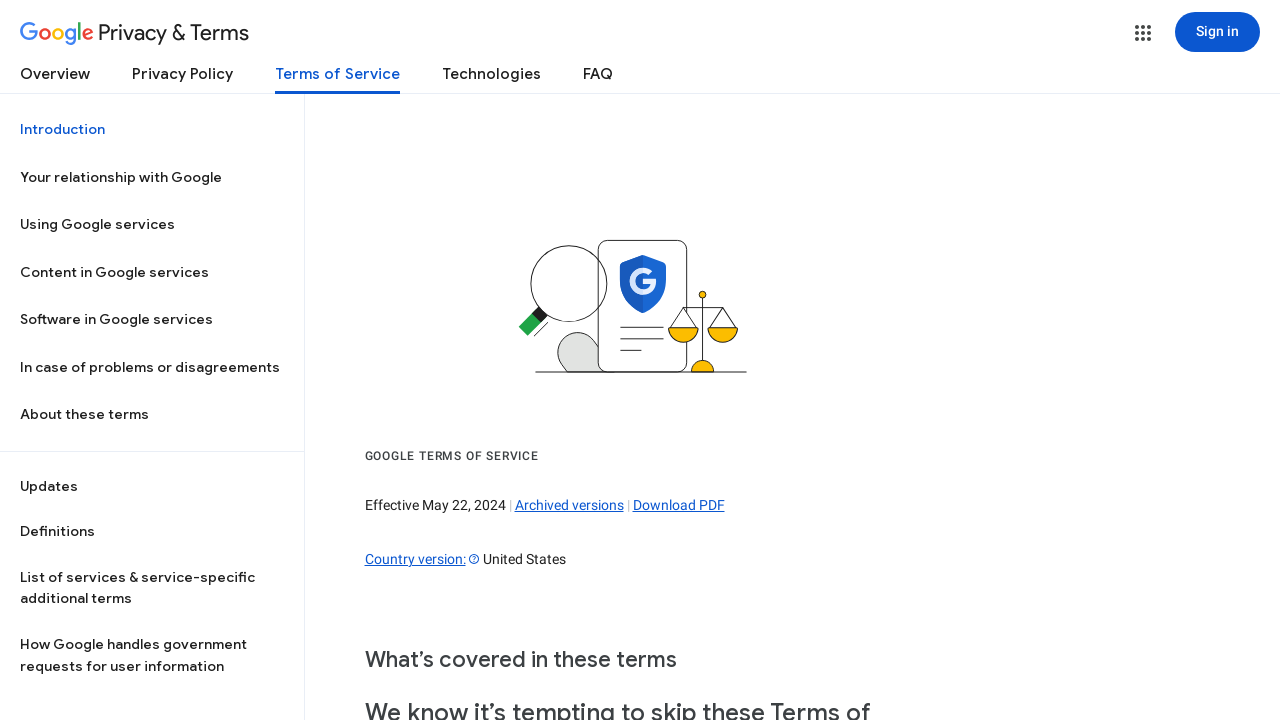

Both parent and child windows are now accessible - parent window remains in focus
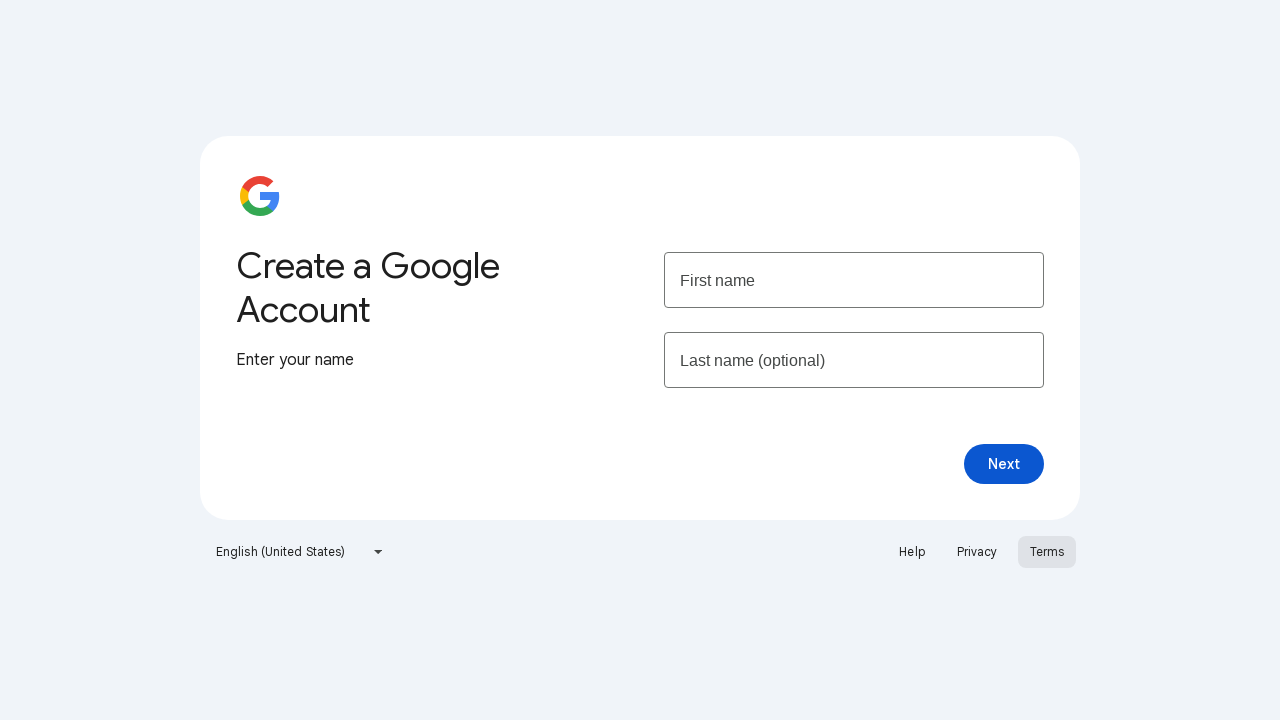

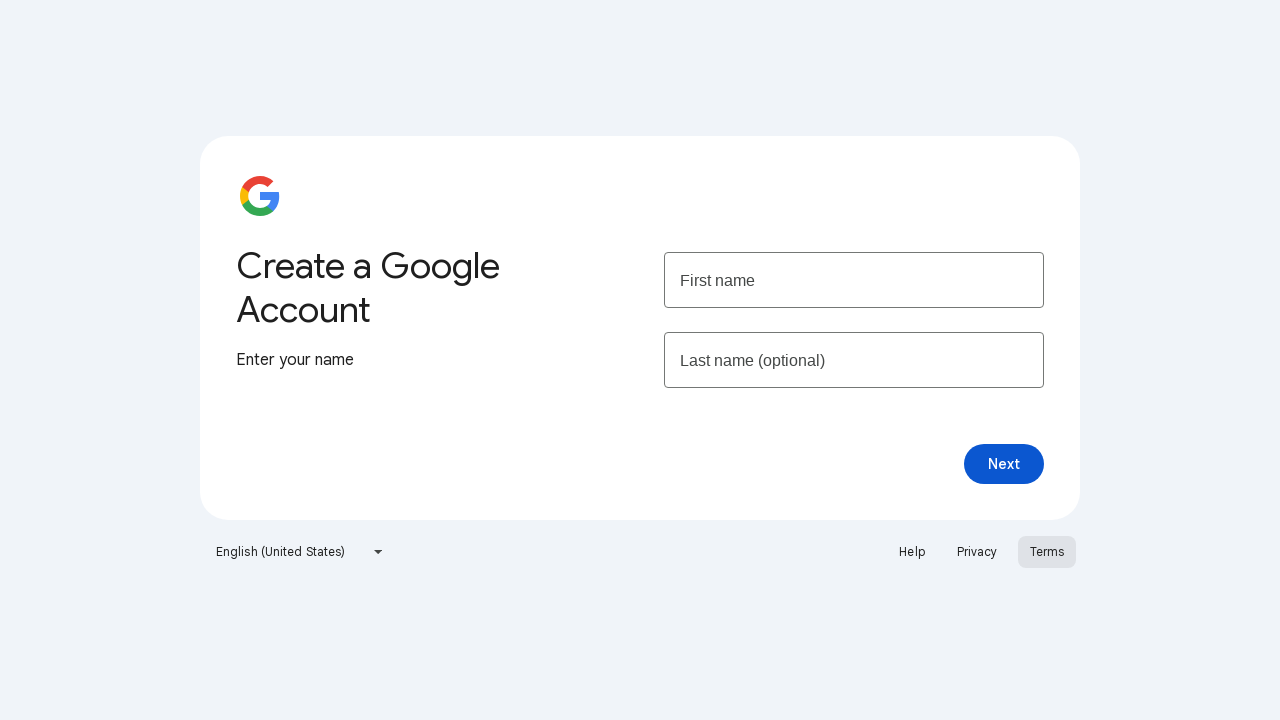